Navigates to an ecommerce software category page and verifies the page title contains "Software"

Starting URL: https://ecommerce-playground.lambdatest.io/index.php?route=product/category&path=17

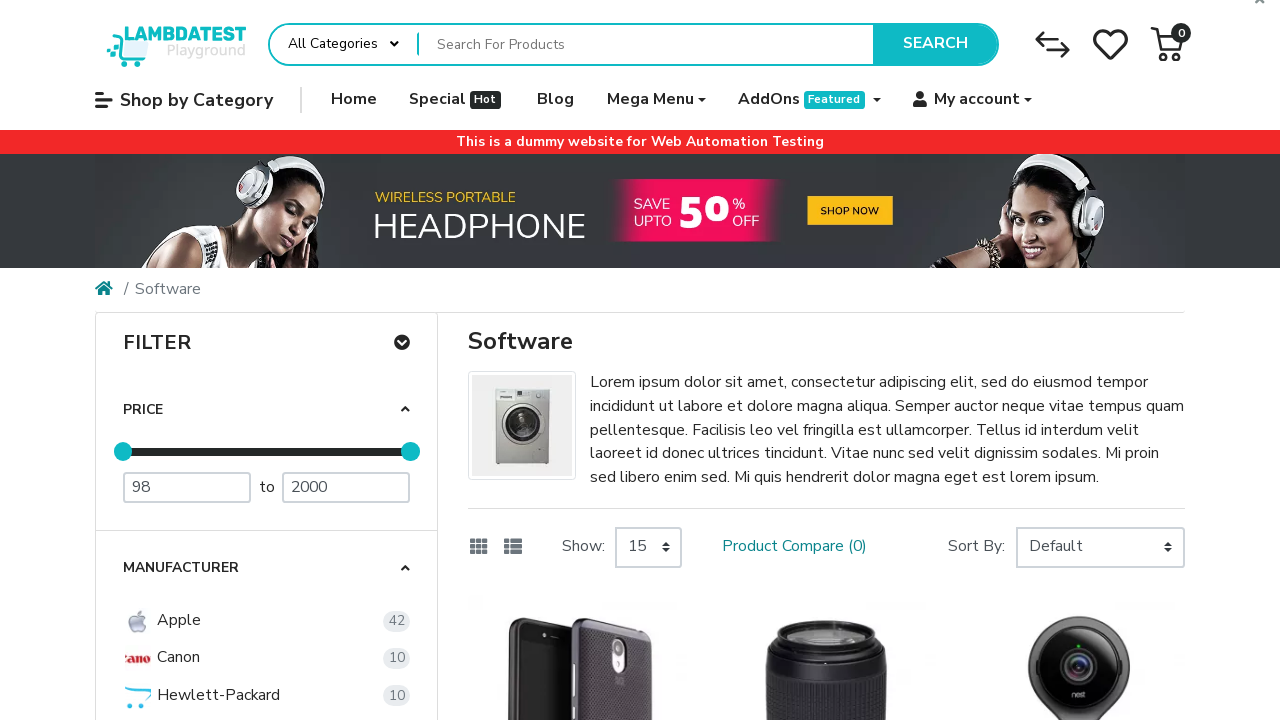

Navigated to ecommerce software category page
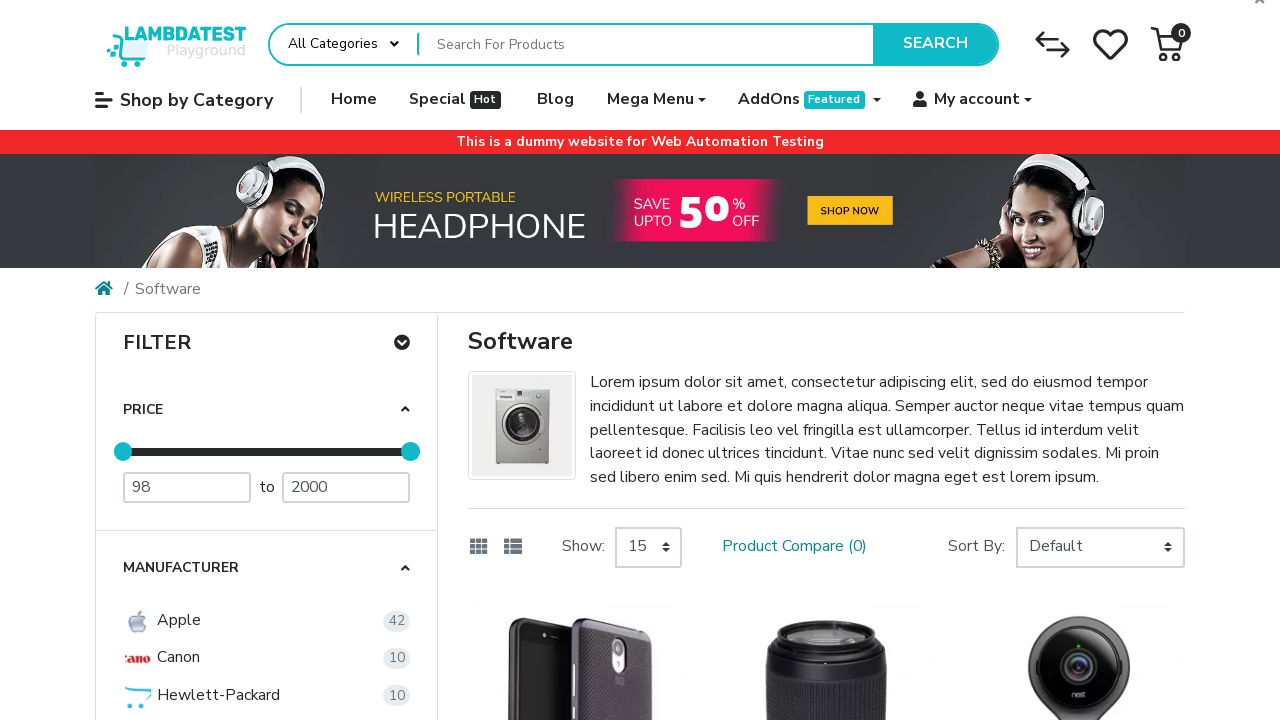

Page DOM content loaded
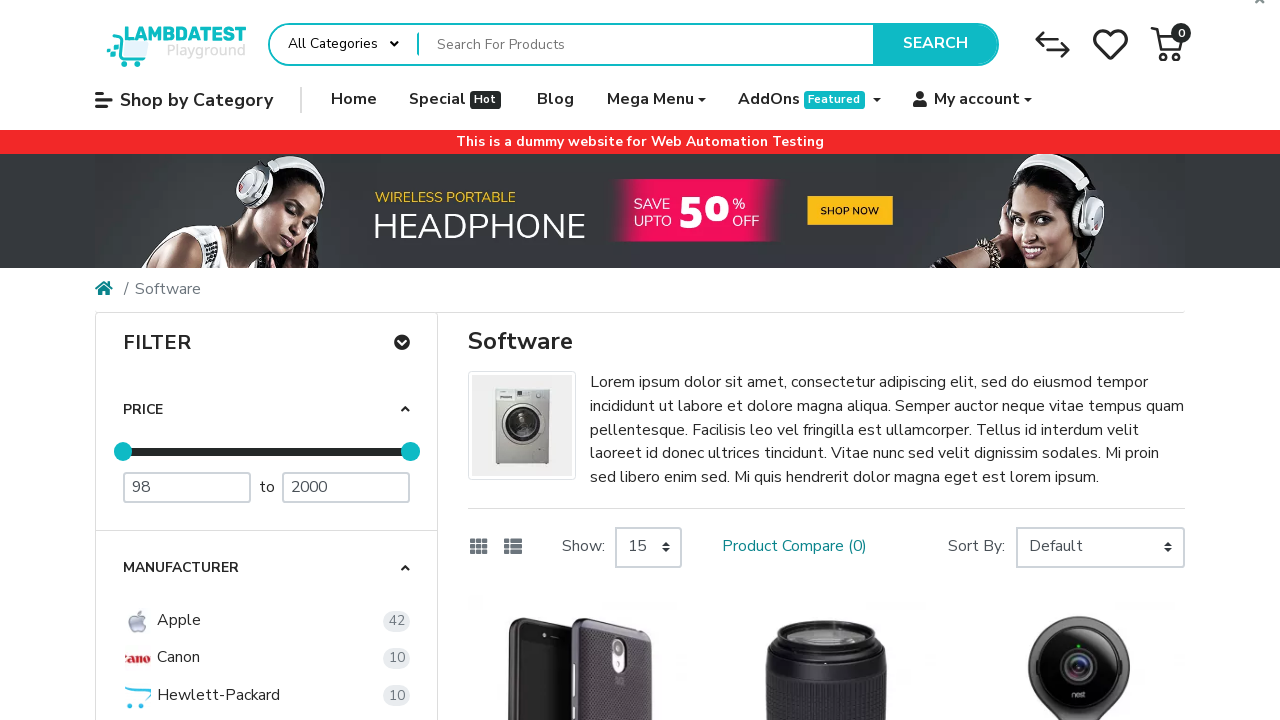

Verified page title contains 'Software'
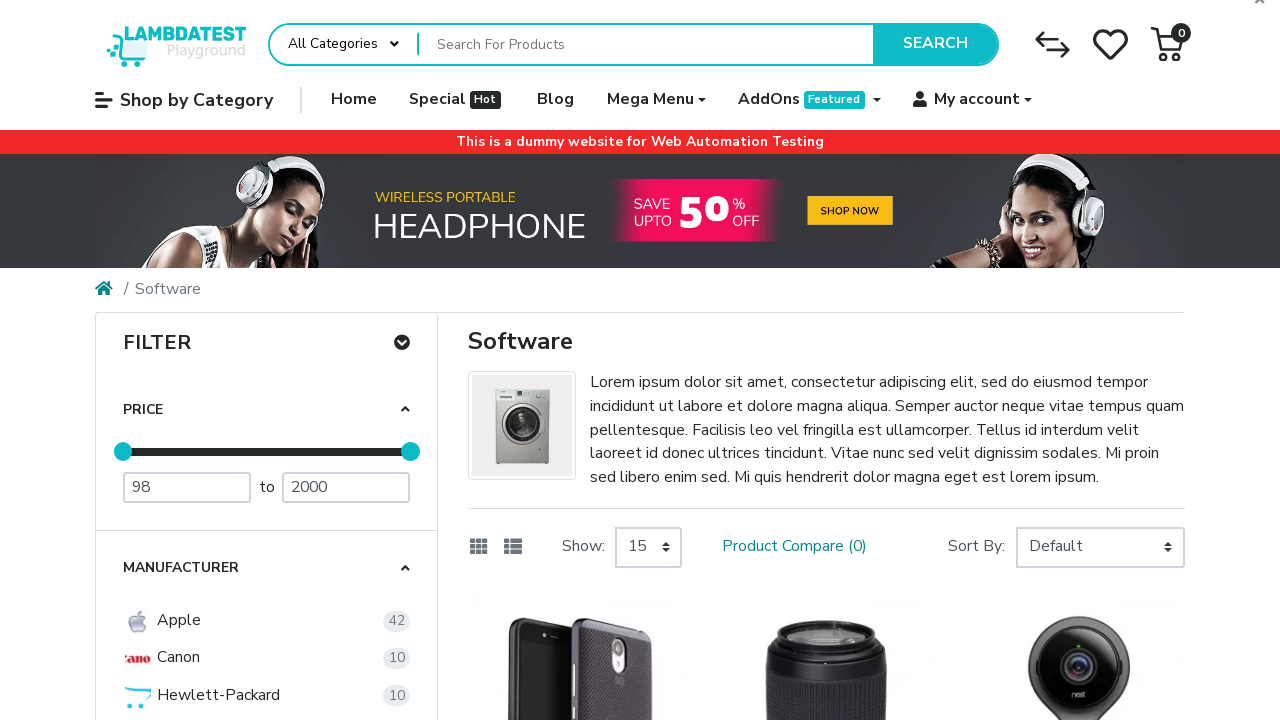

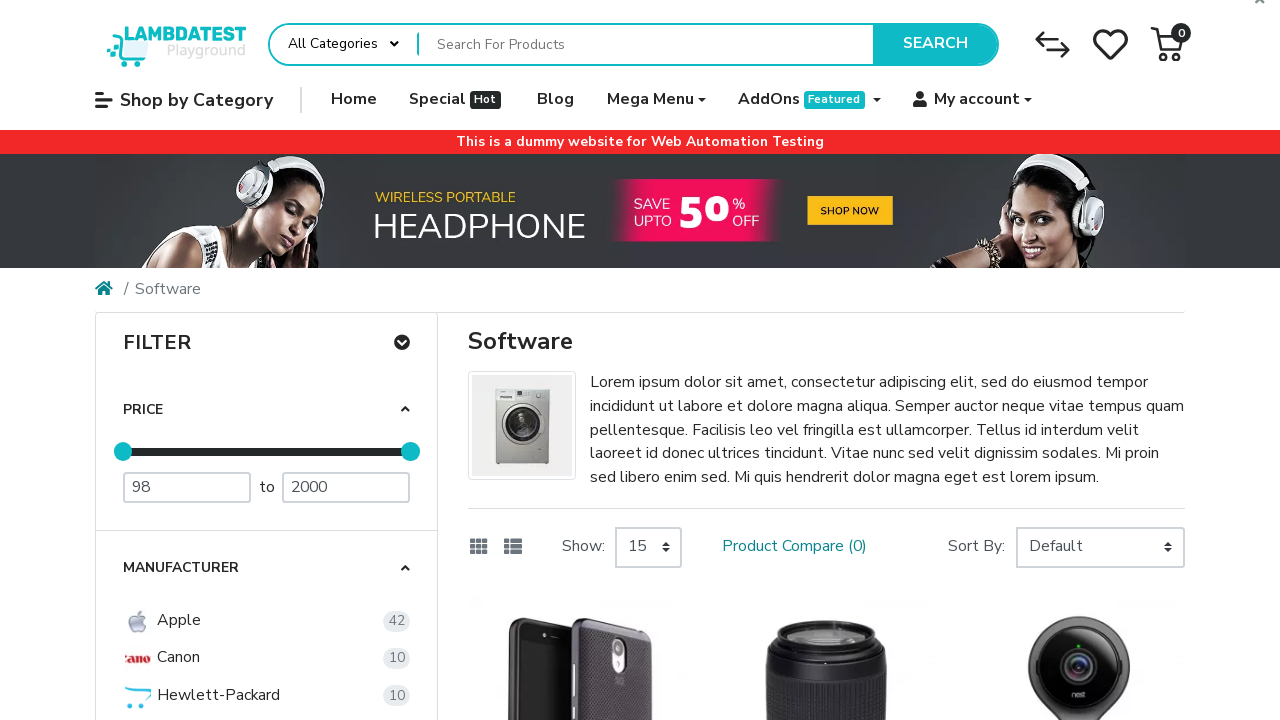